Tests keyboard actions on a text comparison website by typing text in the first textarea, selecting all with Ctrl+A, copying with Ctrl+C, tabbing to the second textarea, and pasting with Ctrl+V

Starting URL: https://text-compare.com/

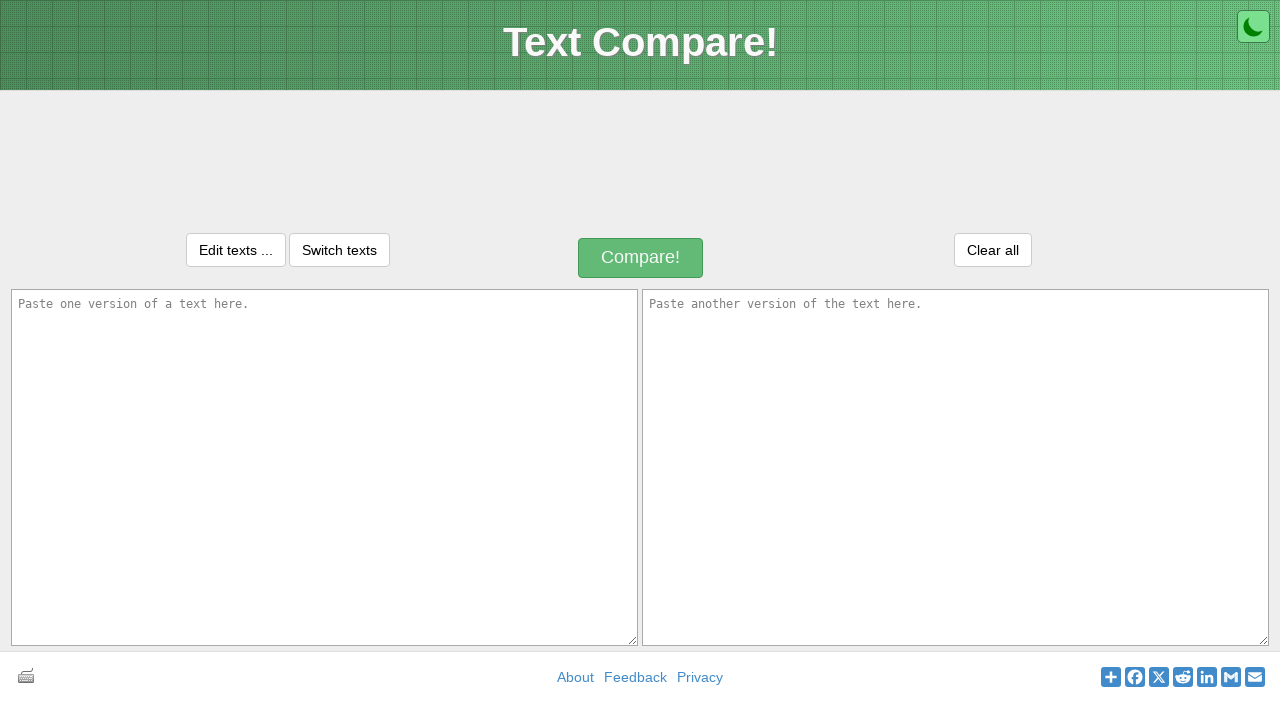

Filled first textarea with 'Hello, My name is Marcus' on textarea#inputText1
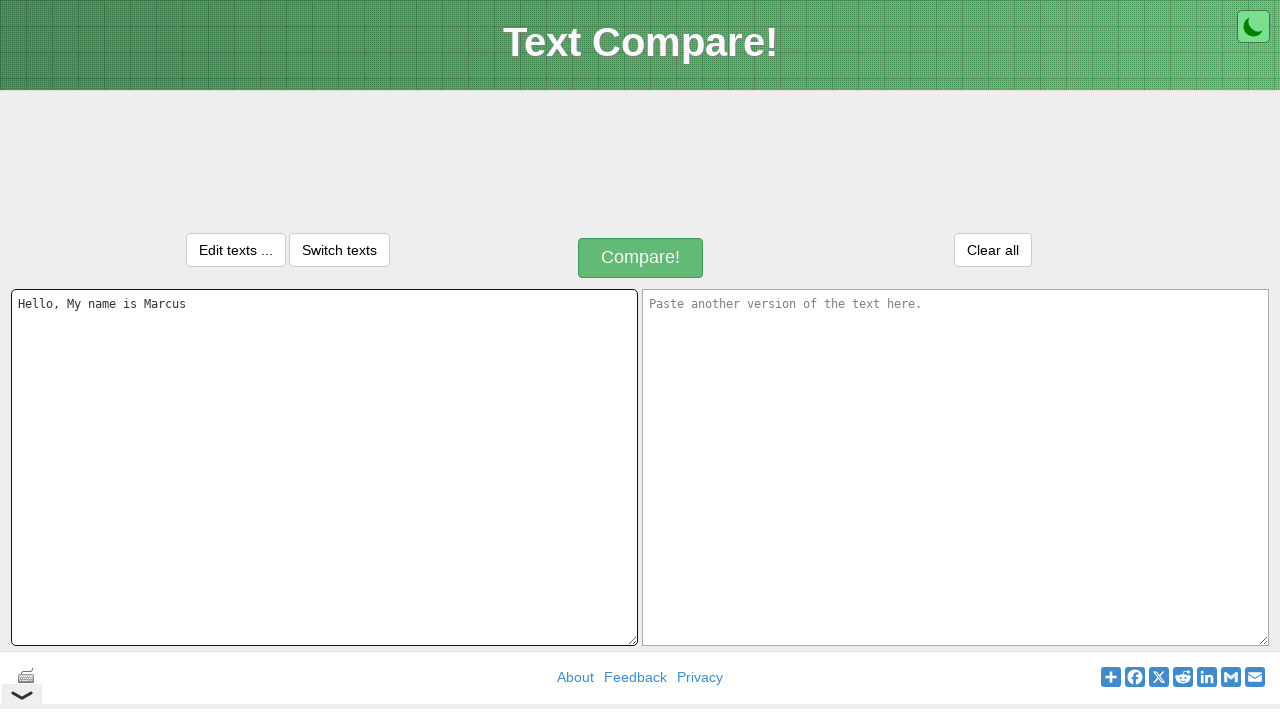

Clicked on first textarea to focus it at (324, 467) on textarea#inputText1
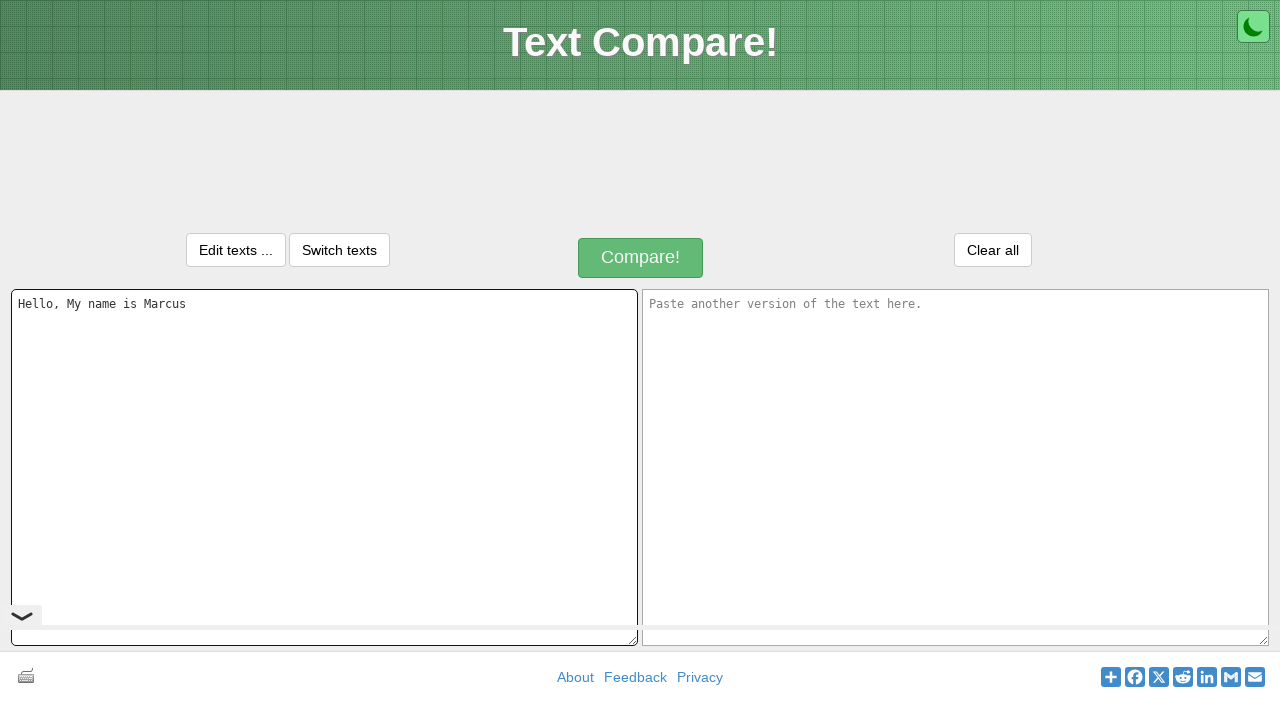

Selected all text with Ctrl+A
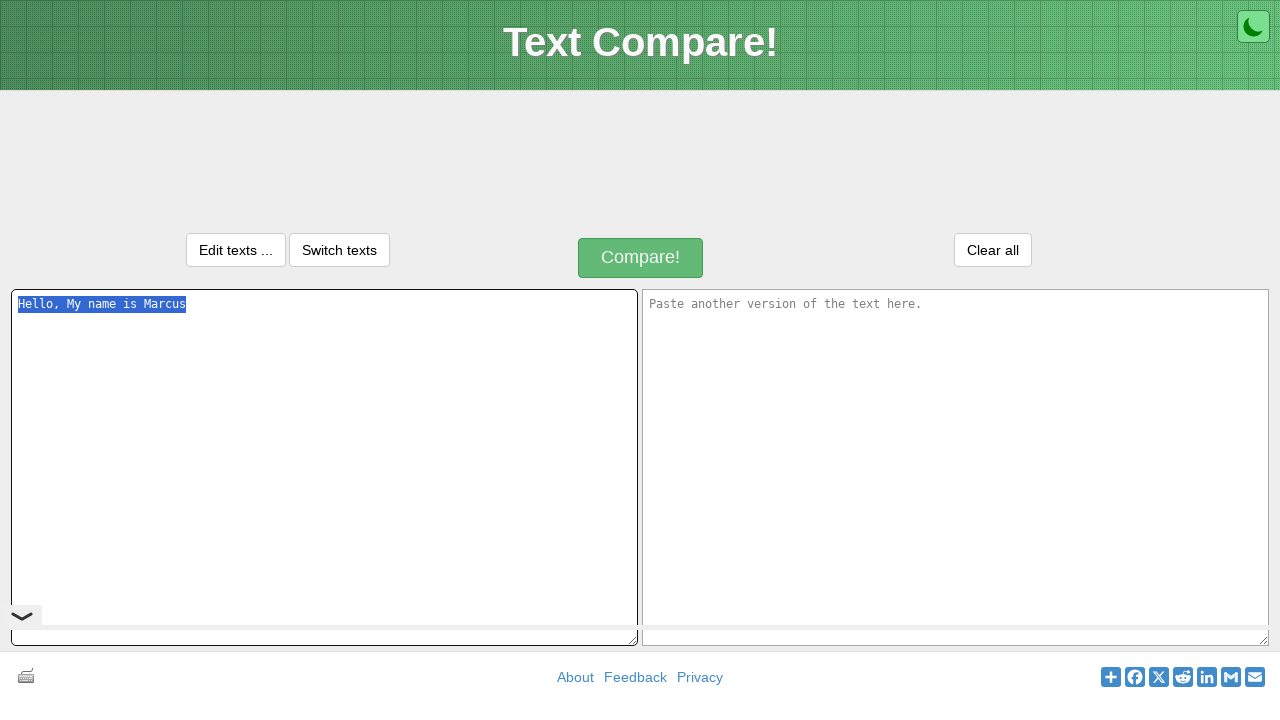

Copied selected text with Ctrl+C
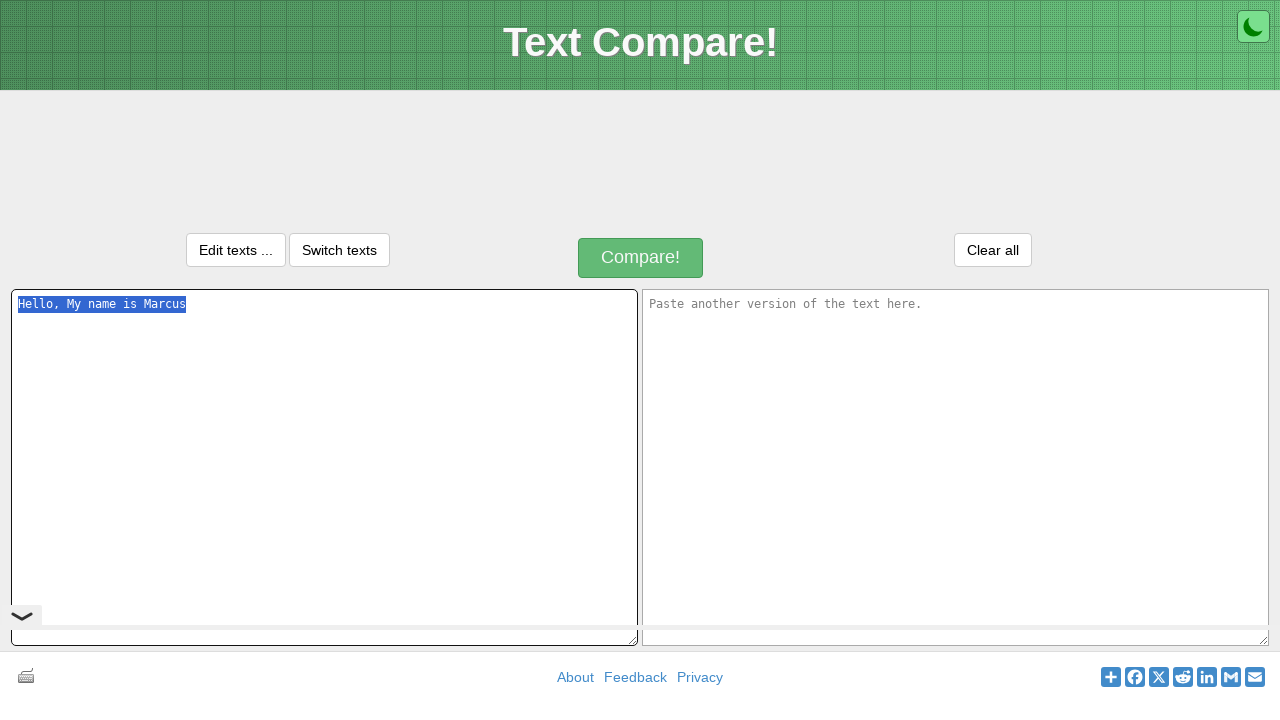

Tabbed to the second textarea
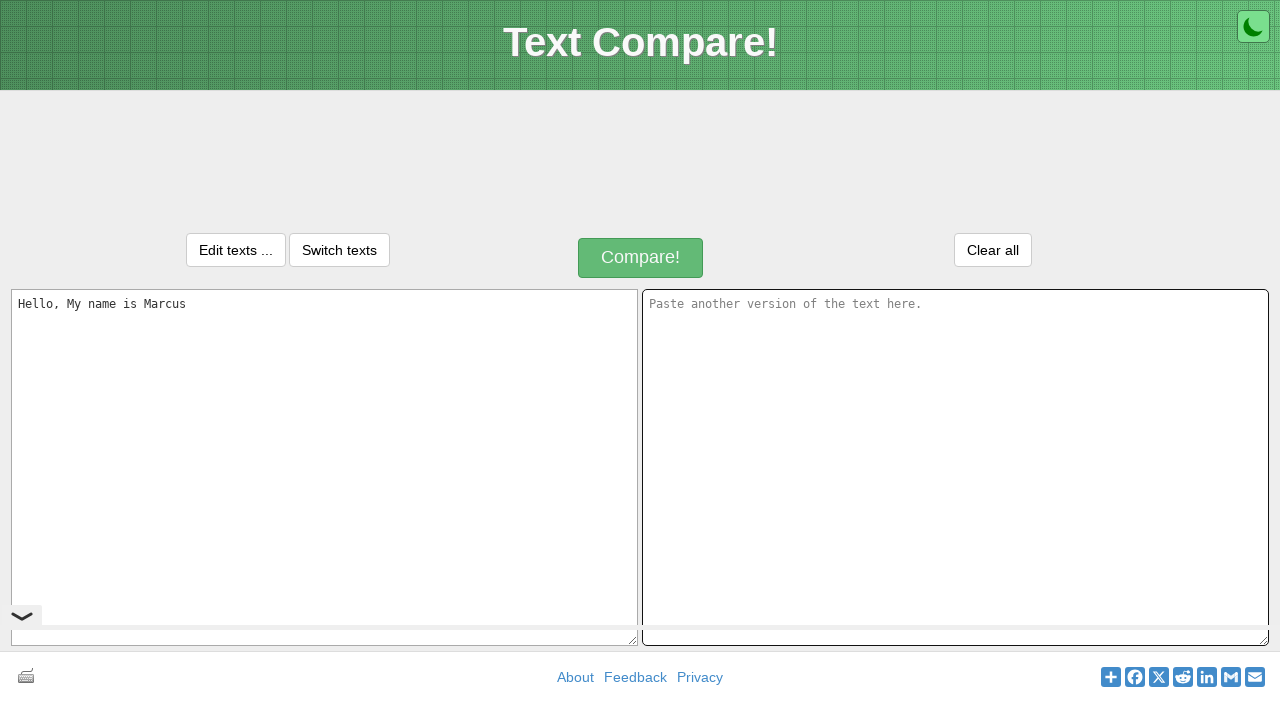

Pasted text into second textarea with Ctrl+V
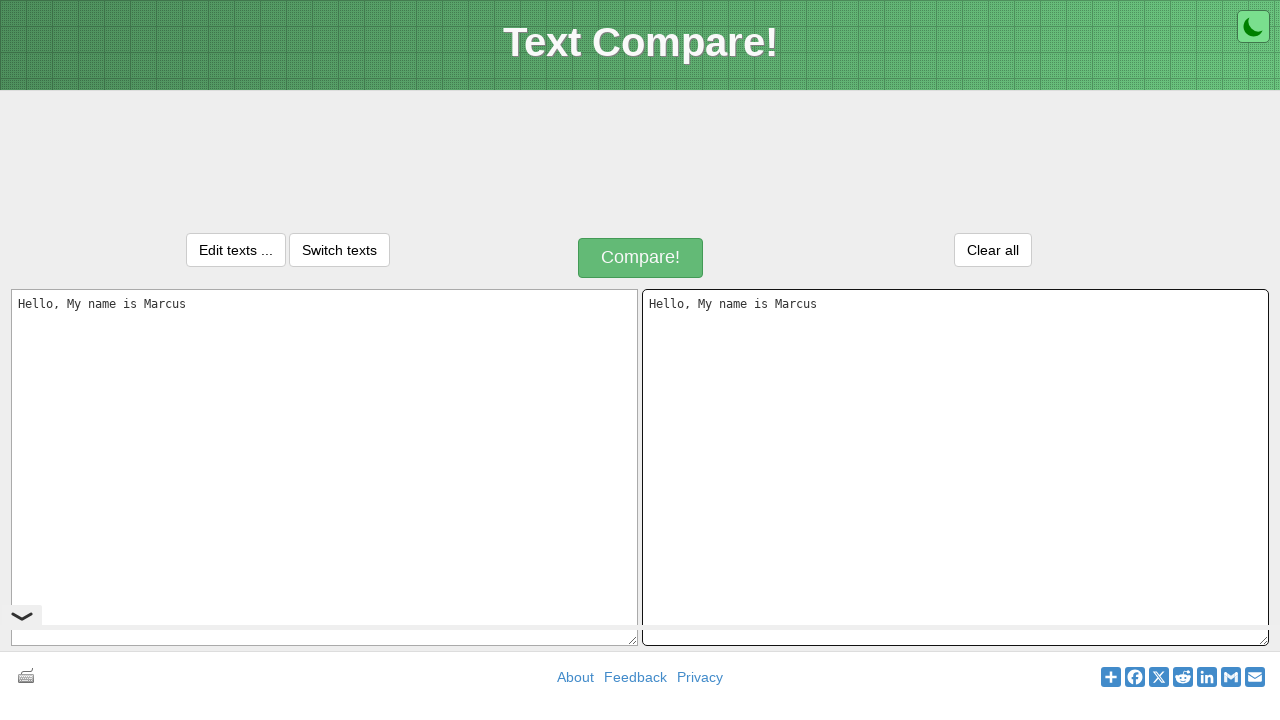

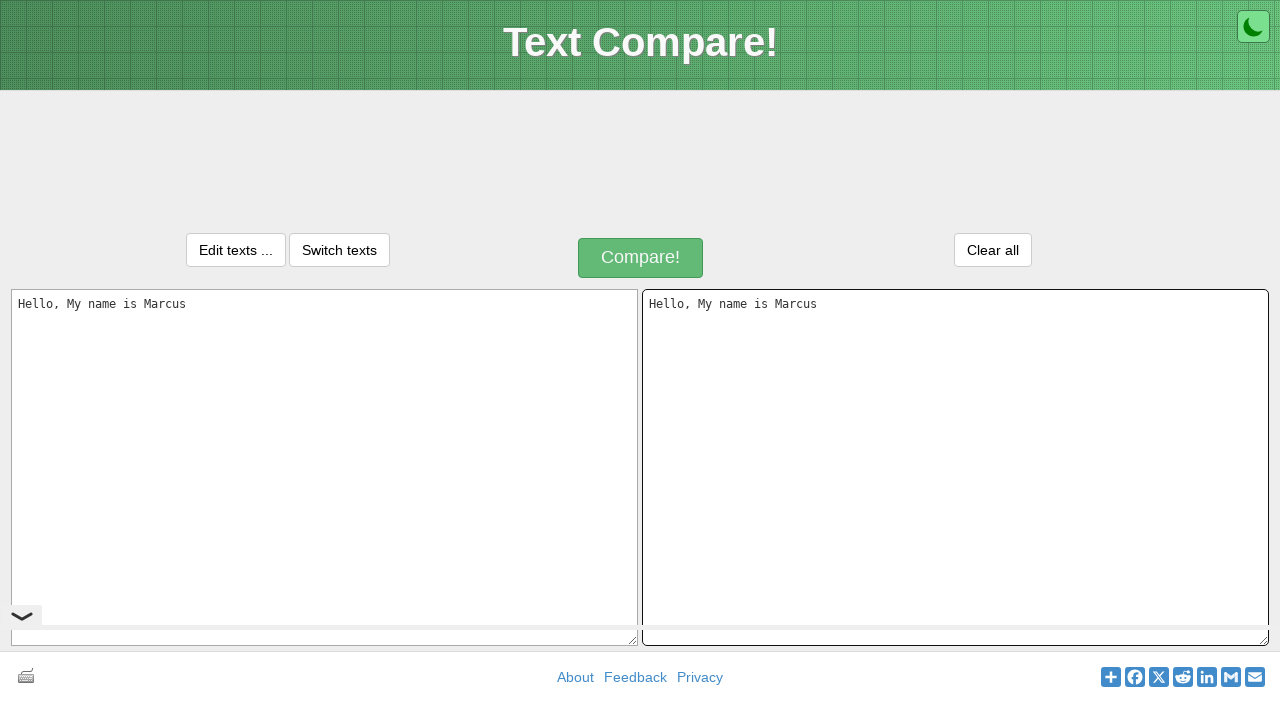